Verifies that the Cybertruck page is accessible from the vehicles menu in the header

Starting URL: https://www.tesla.com/

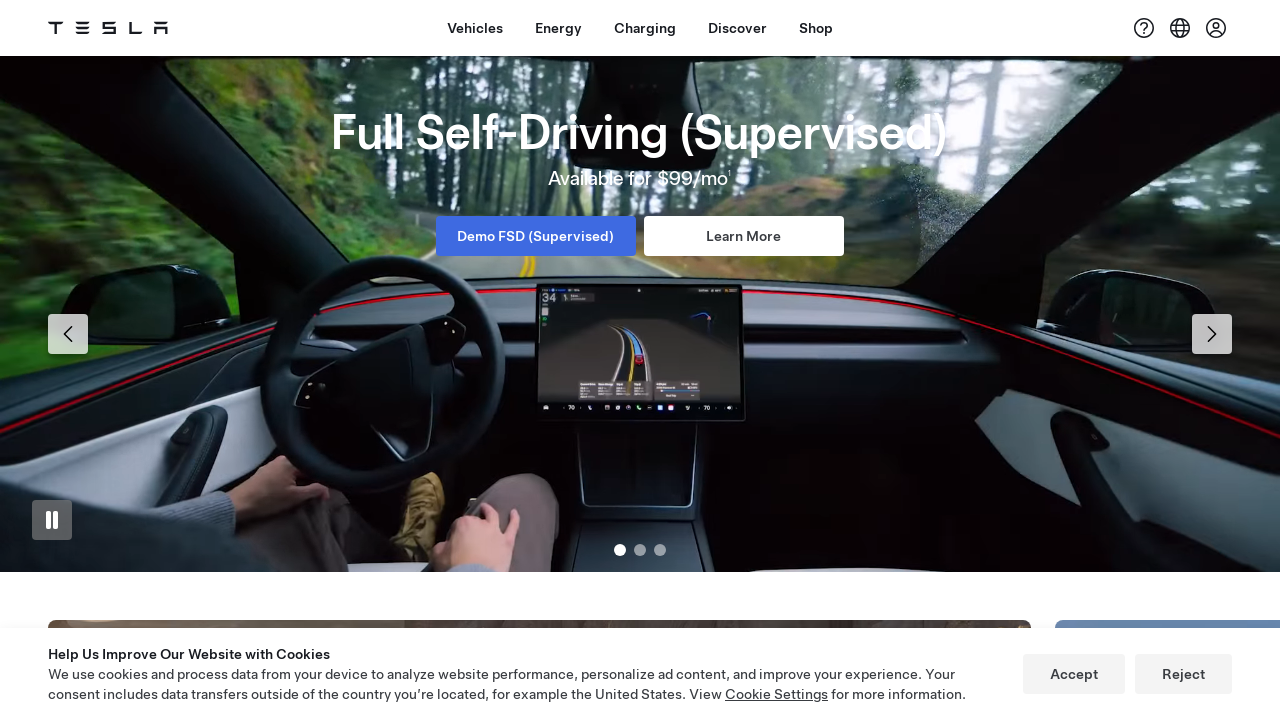

Hovered over Vehicles menu item in header at (475, 28) on xpath=//span[@class='tds-site-nav-item-text'][contains(.,'Vehicles')]
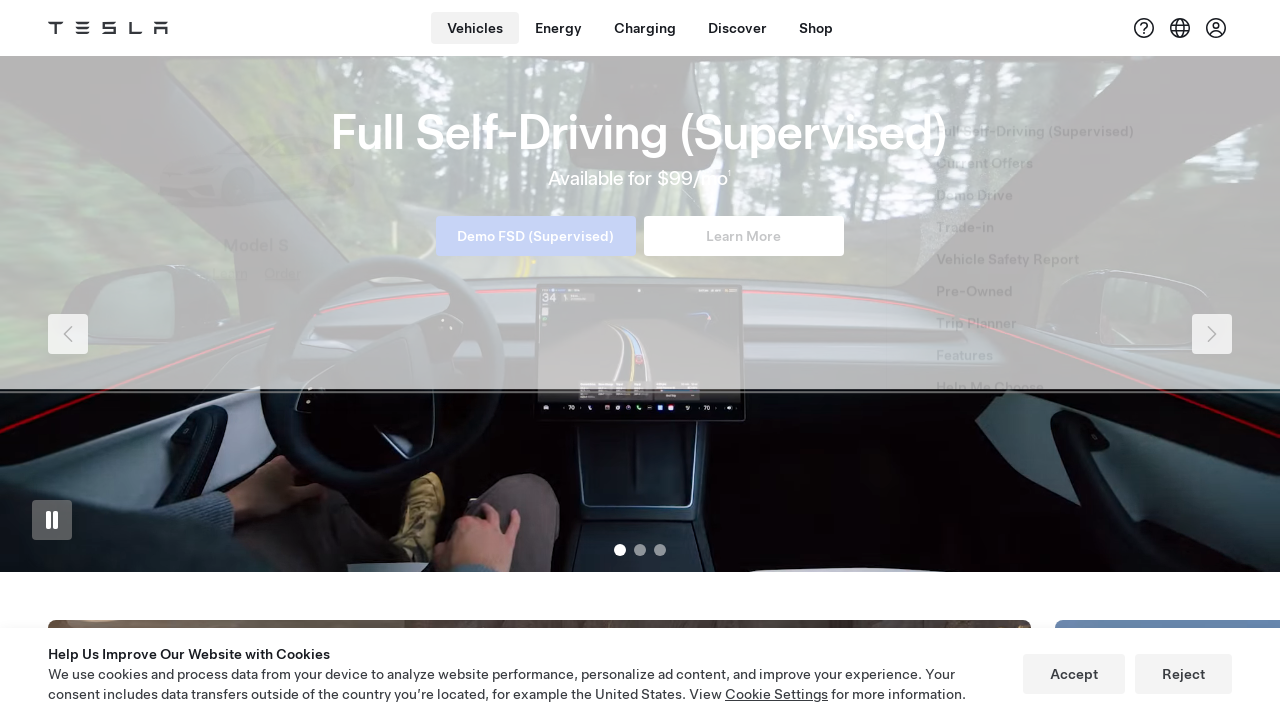

Clicked on Cybertruck image in vehicles dropdown menu at (492, 374) on (//img[@alt='Cybertruck'])[1]
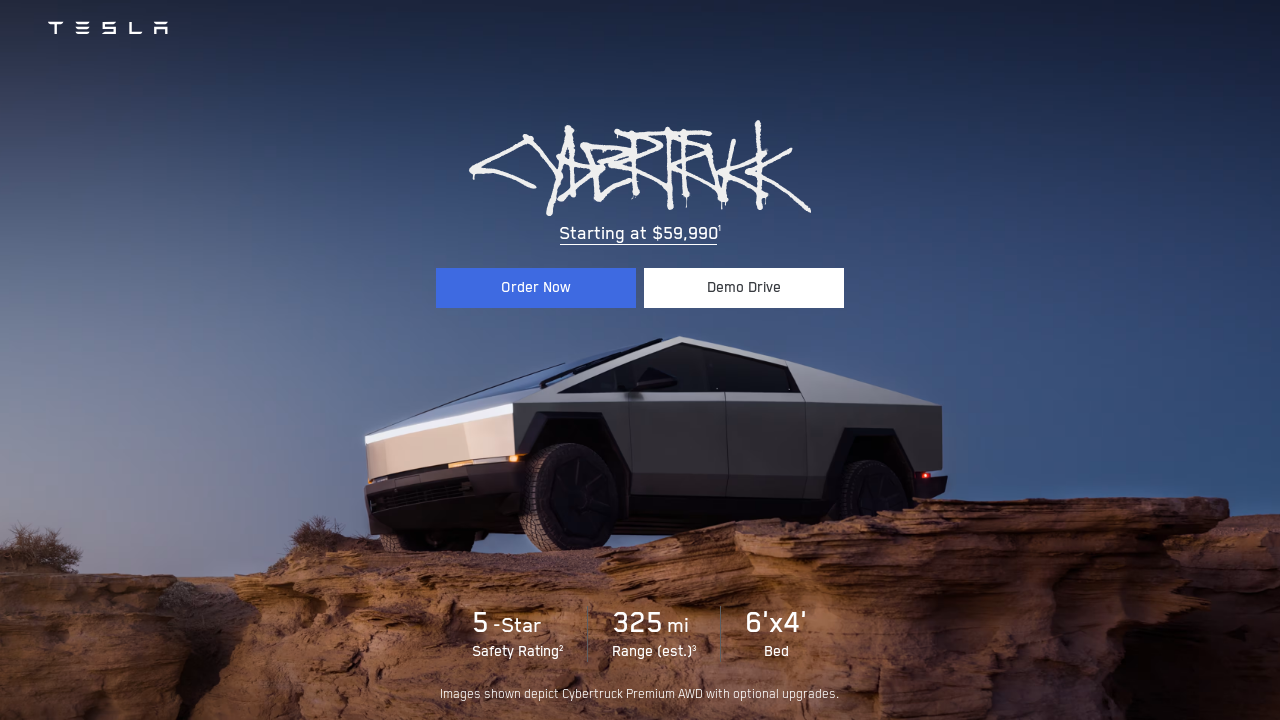

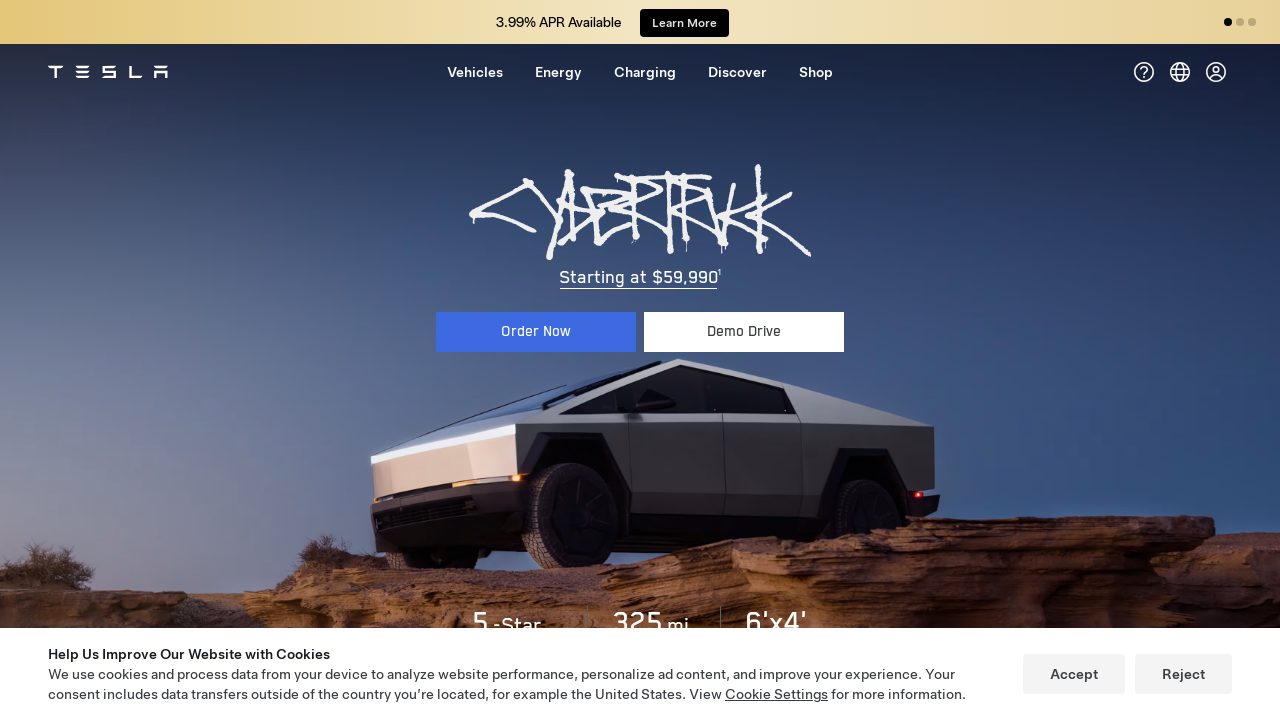